Tests that the complete-all checkbox updates state when individual items are completed or cleared.

Starting URL: https://demo.playwright.dev/todomvc

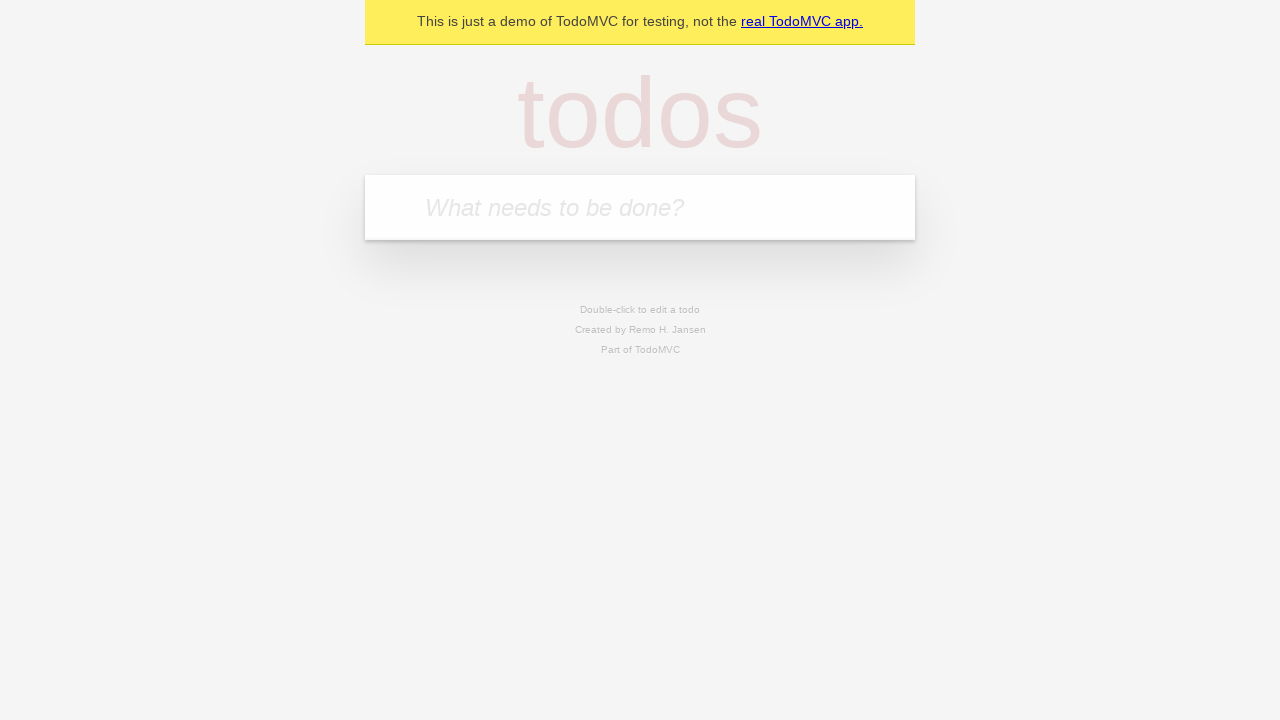

Filled todo input with 'buy some cheese' on internal:attr=[placeholder="What needs to be done?"i]
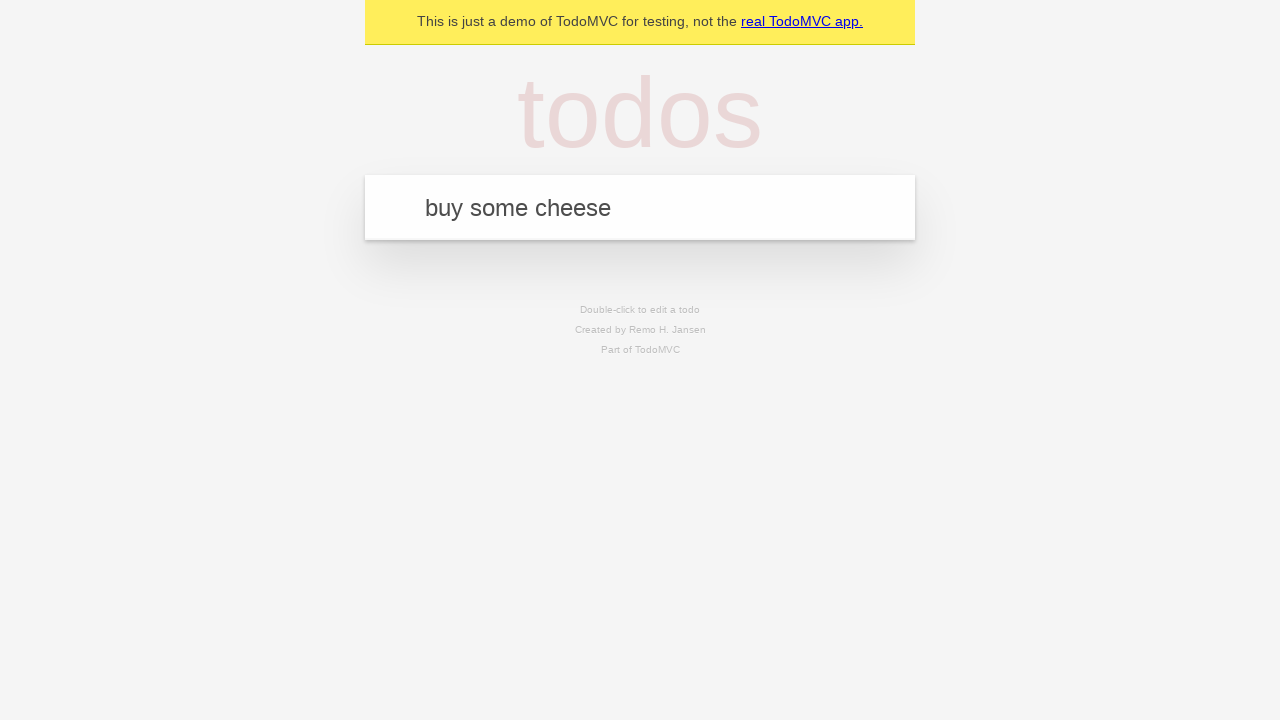

Pressed Enter to add first todo on internal:attr=[placeholder="What needs to be done?"i]
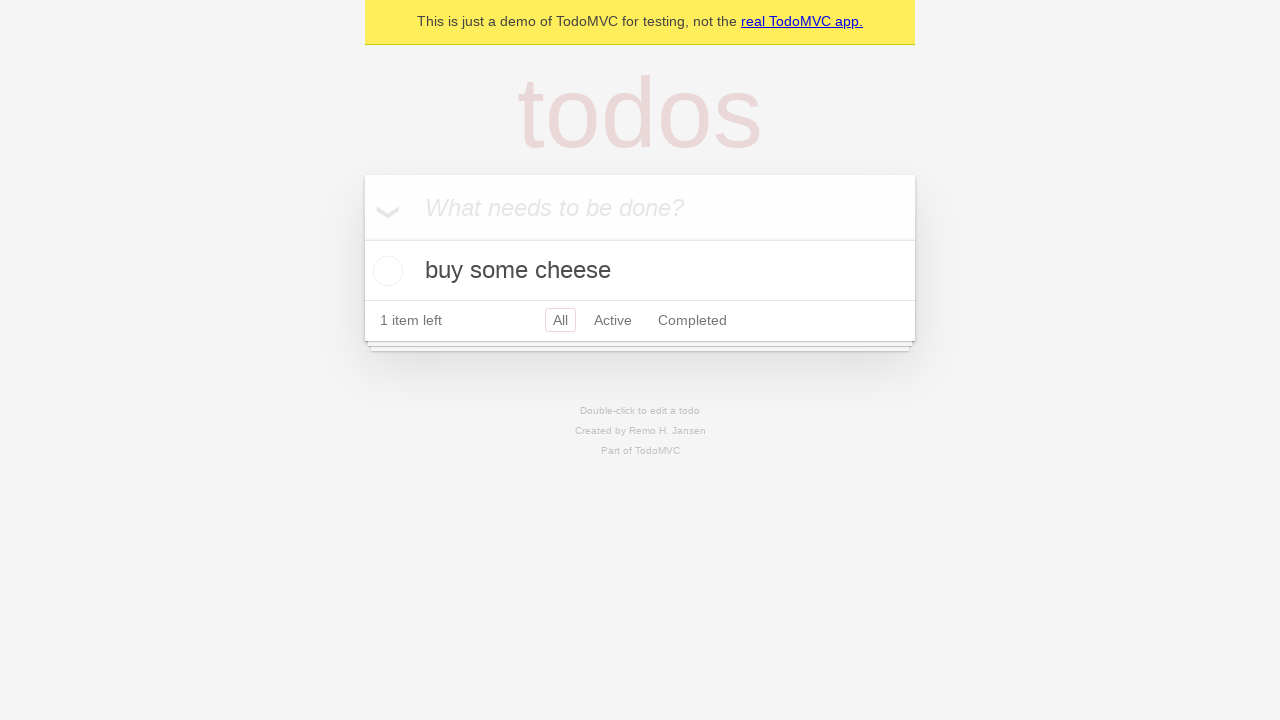

Filled todo input with 'feed the cat' on internal:attr=[placeholder="What needs to be done?"i]
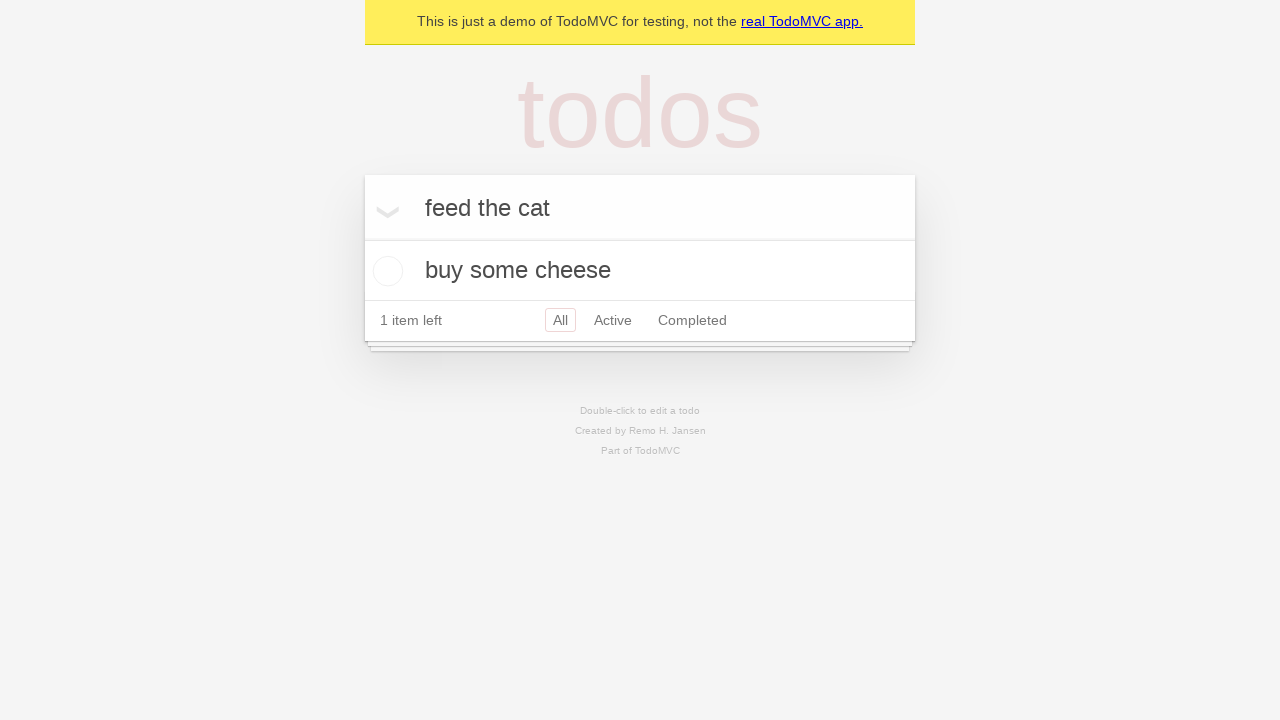

Pressed Enter to add second todo on internal:attr=[placeholder="What needs to be done?"i]
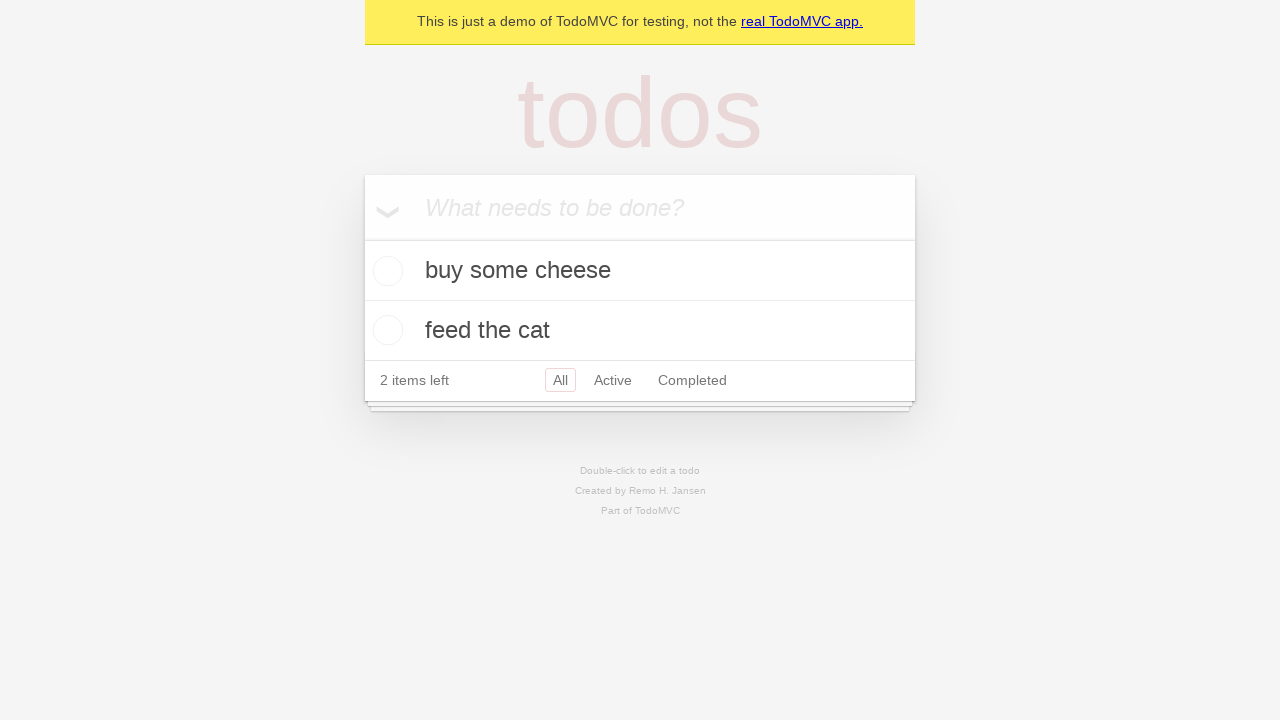

Filled todo input with 'book a doctors appointment' on internal:attr=[placeholder="What needs to be done?"i]
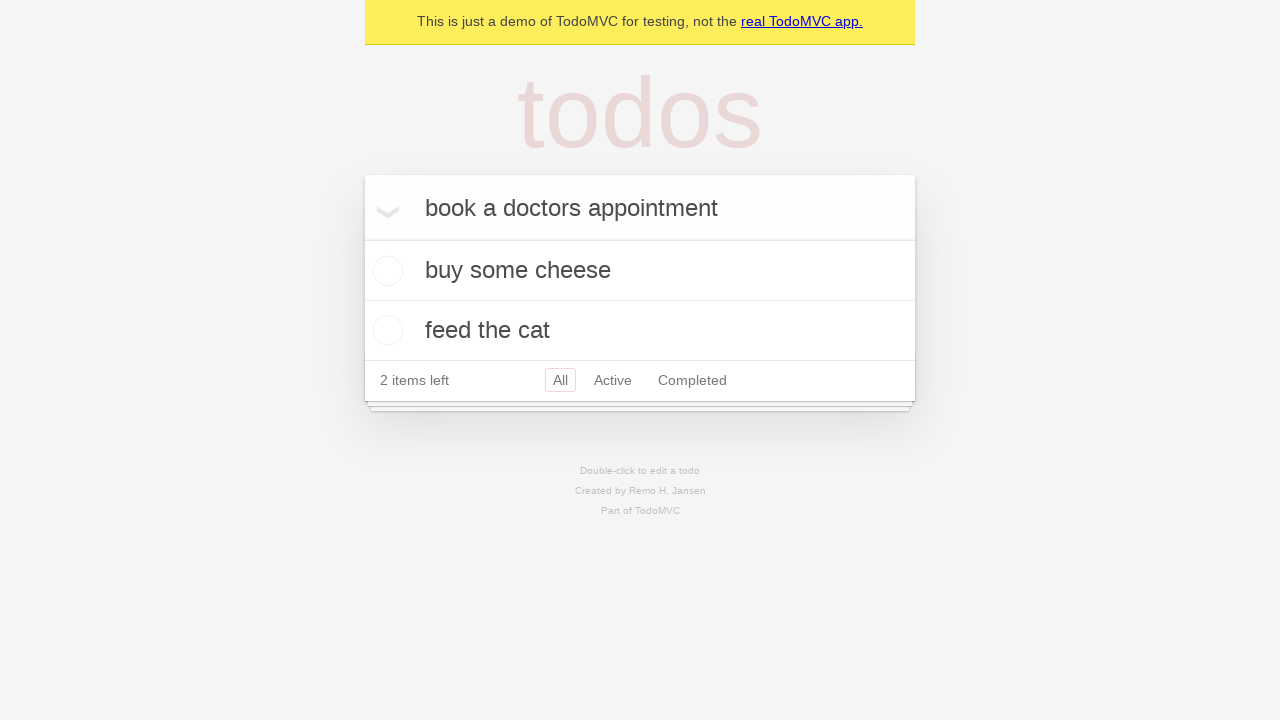

Pressed Enter to add third todo on internal:attr=[placeholder="What needs to be done?"i]
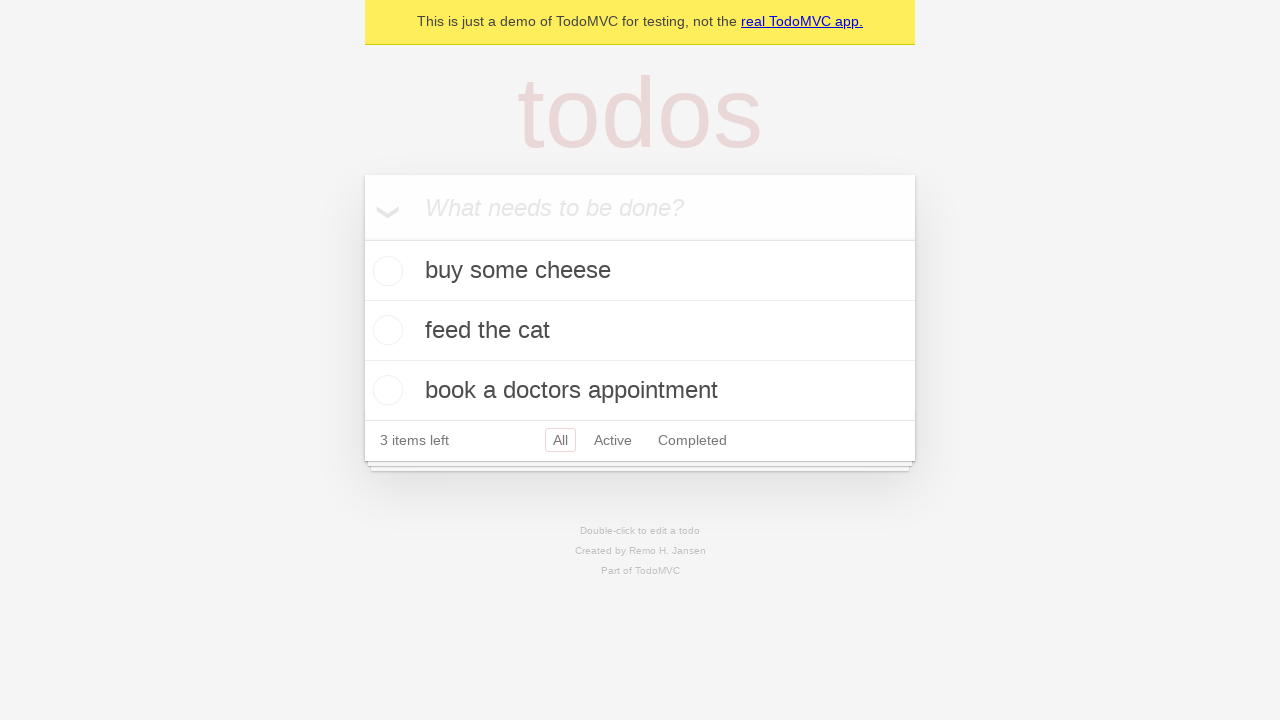

Checked 'Mark all as complete' checkbox at (362, 238) on internal:label="Mark all as complete"i
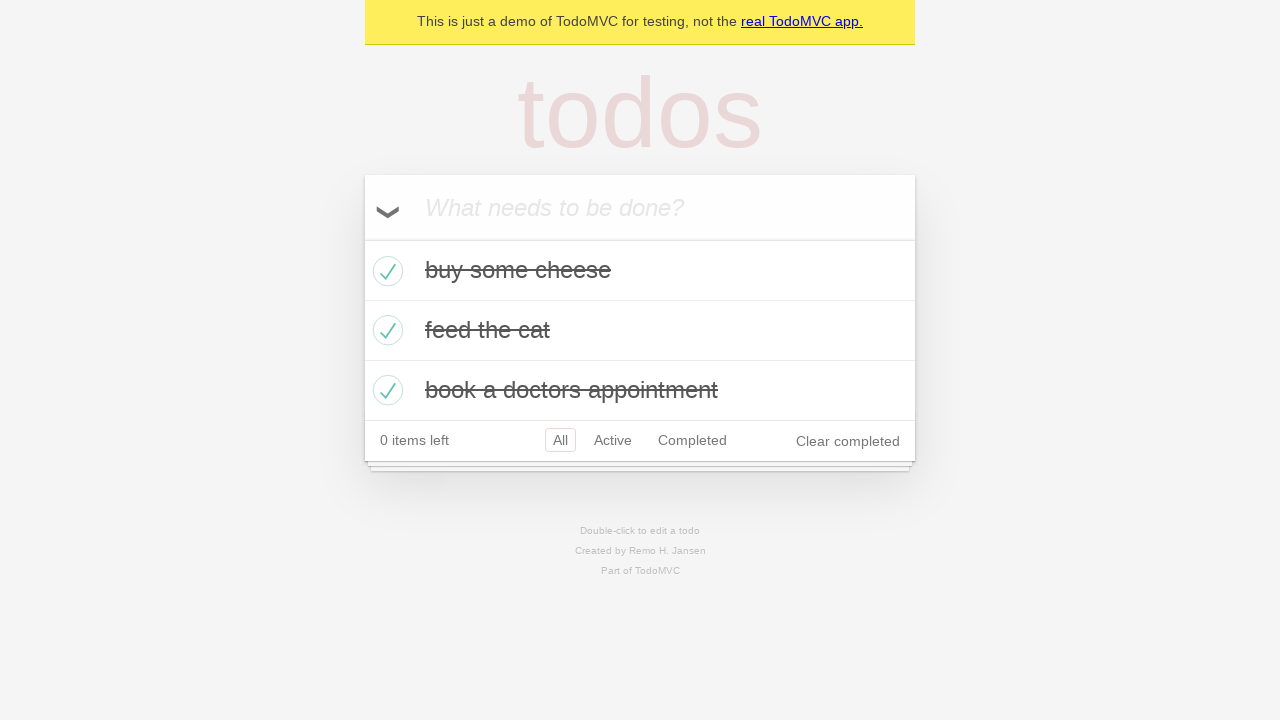

Unchecked first todo item at (385, 271) on internal:testid=[data-testid="todo-item"s] >> nth=0 >> internal:role=checkbox
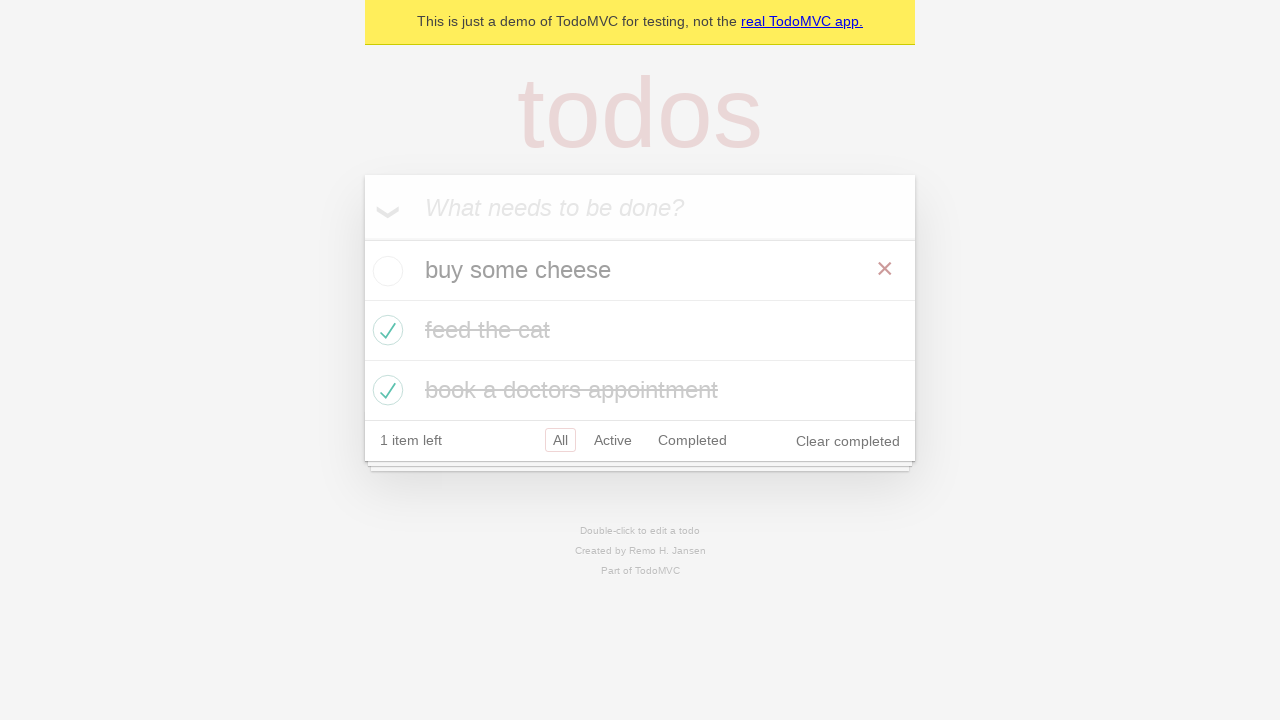

Checked first todo item again at (385, 271) on internal:testid=[data-testid="todo-item"s] >> nth=0 >> internal:role=checkbox
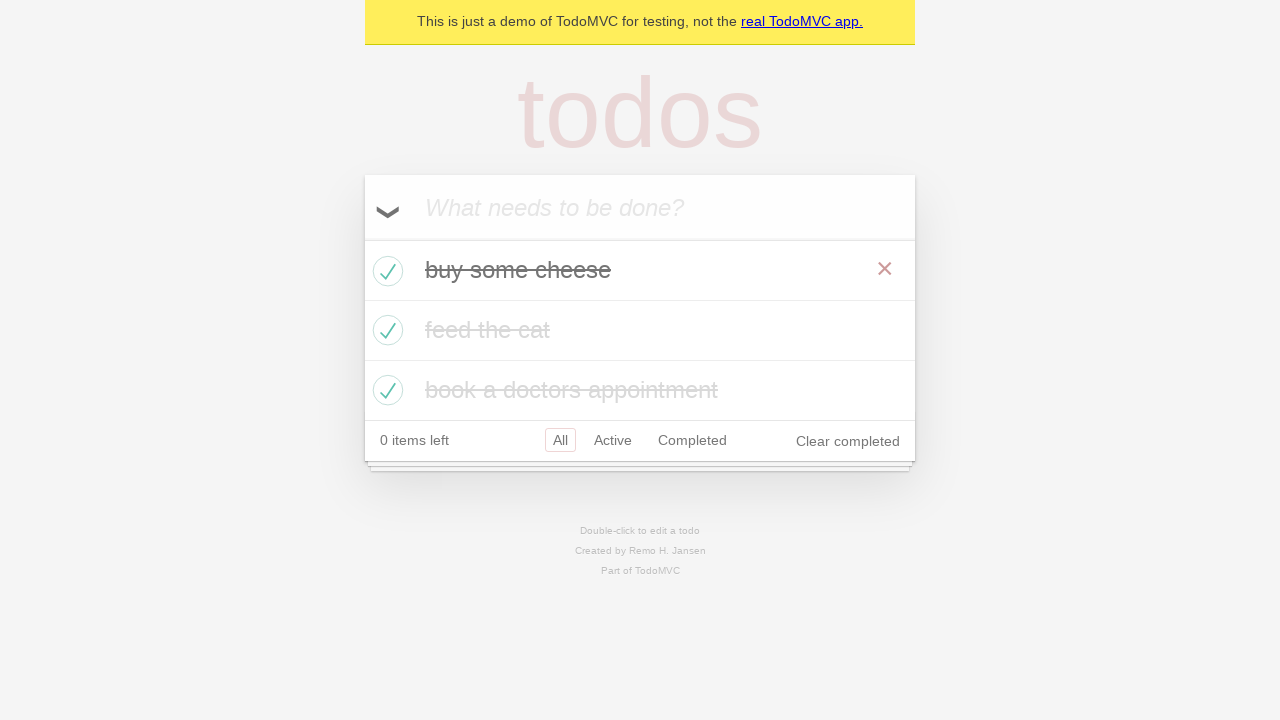

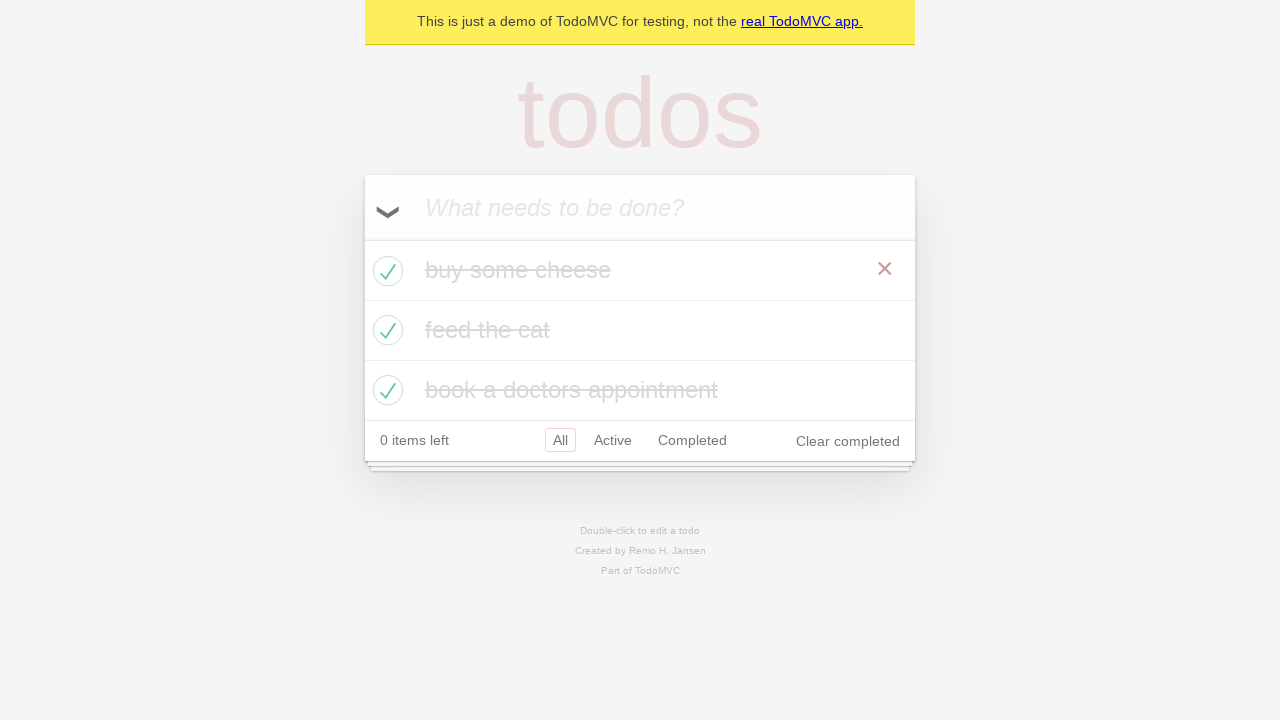